Tests a registration form by filling in first name, last name, address fields, selecting a gender radio button, and checking a checkbox

Starting URL: http://demo.automationtesting.in/Register.html

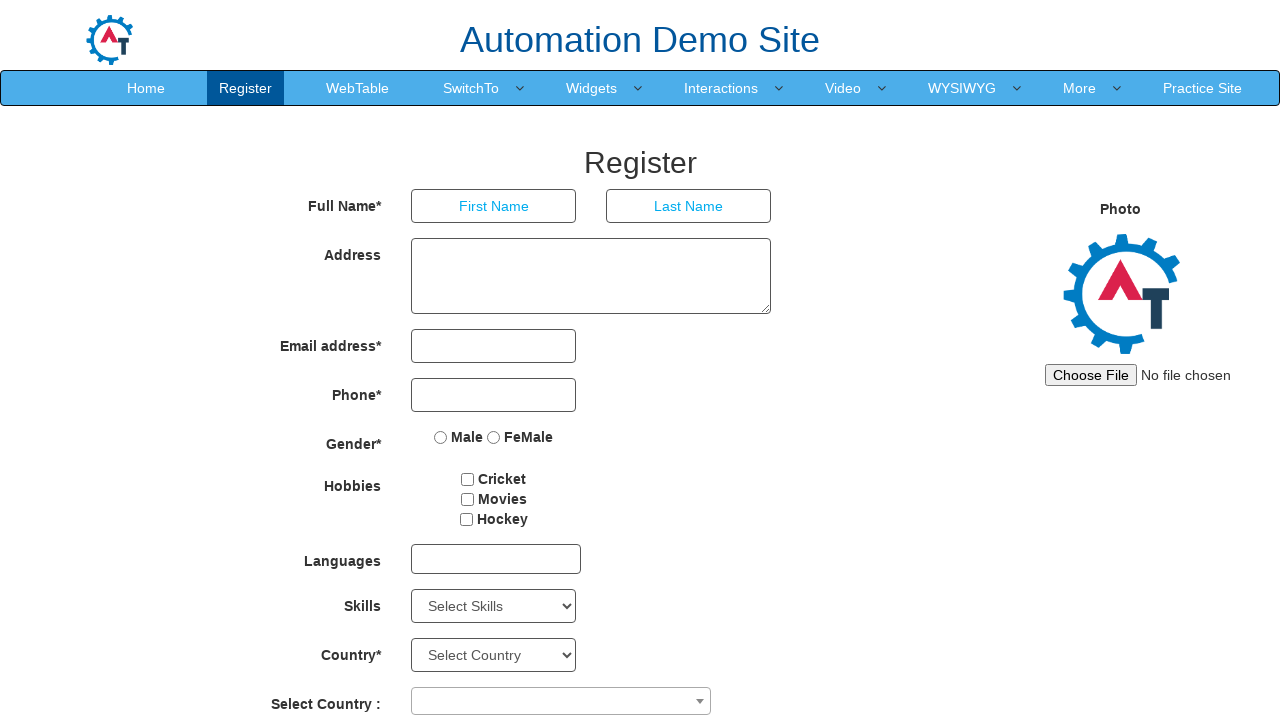

Filled first name field with 'tom' on input[placeholder='First Name']
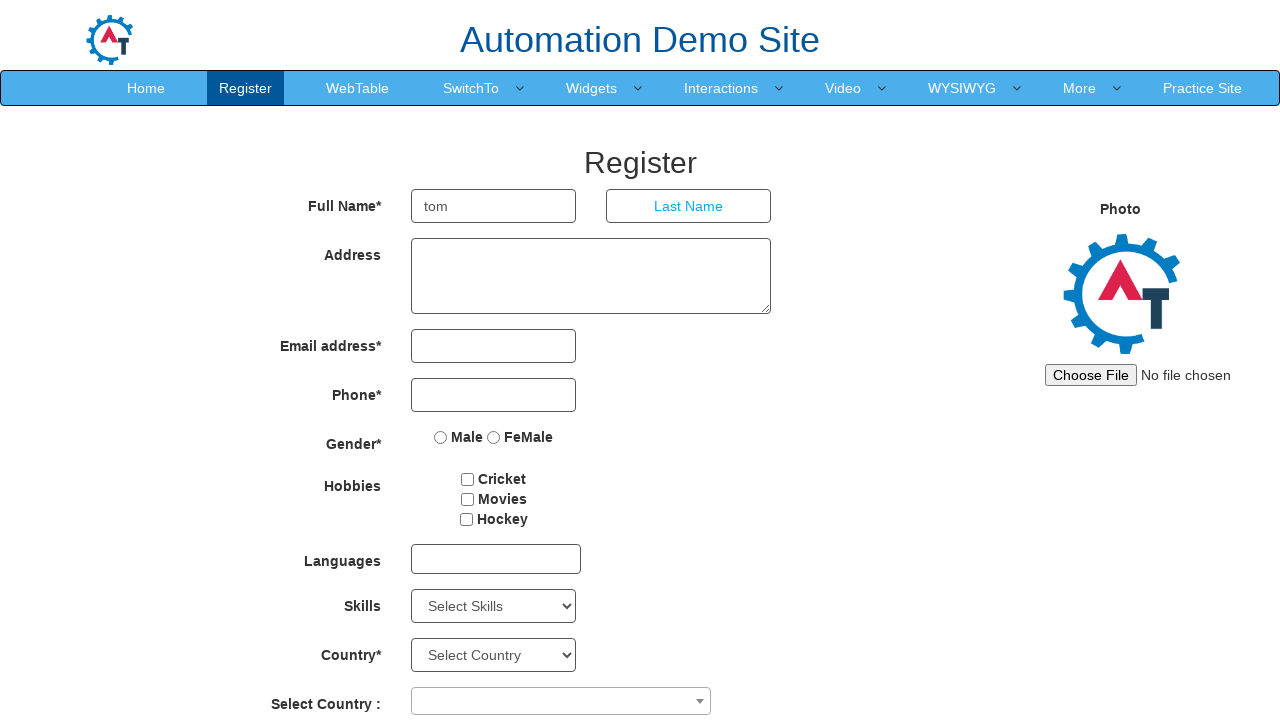

Filled last name field with 'steve' on input[placeholder='Last Name']
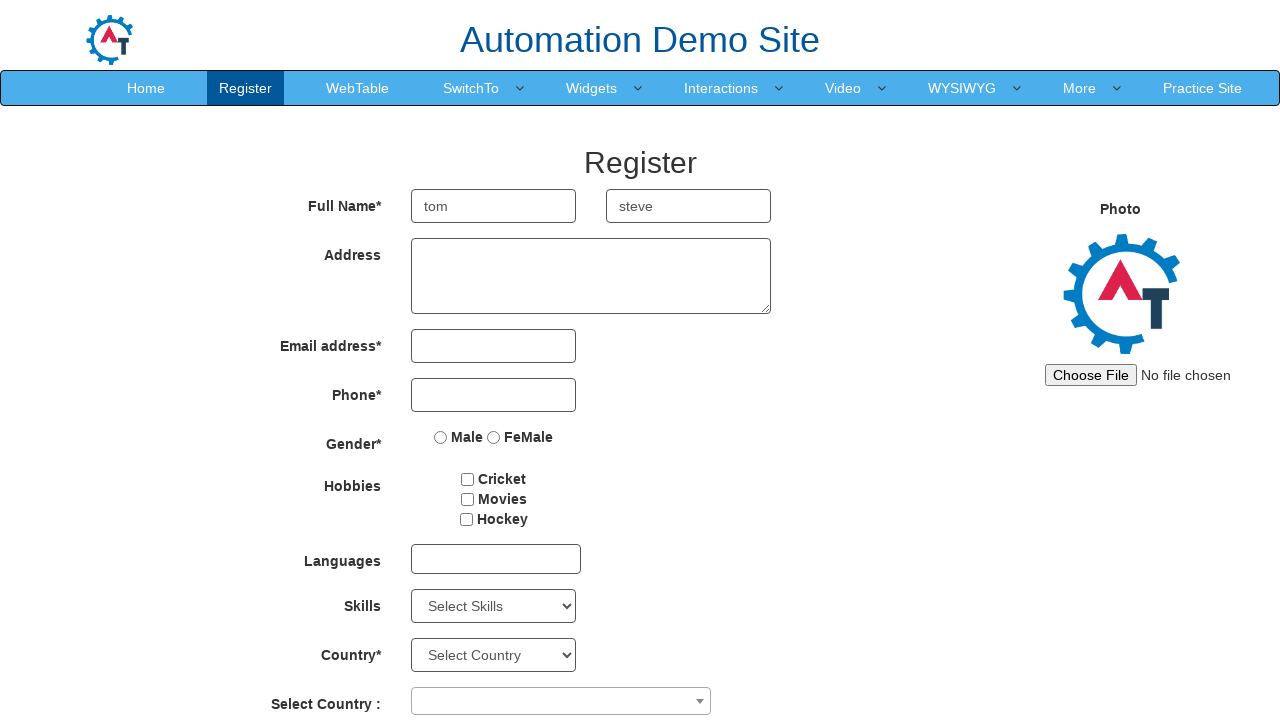

Filled address field with 'asssdhjksjkd' on textarea[ng-model='Adress']
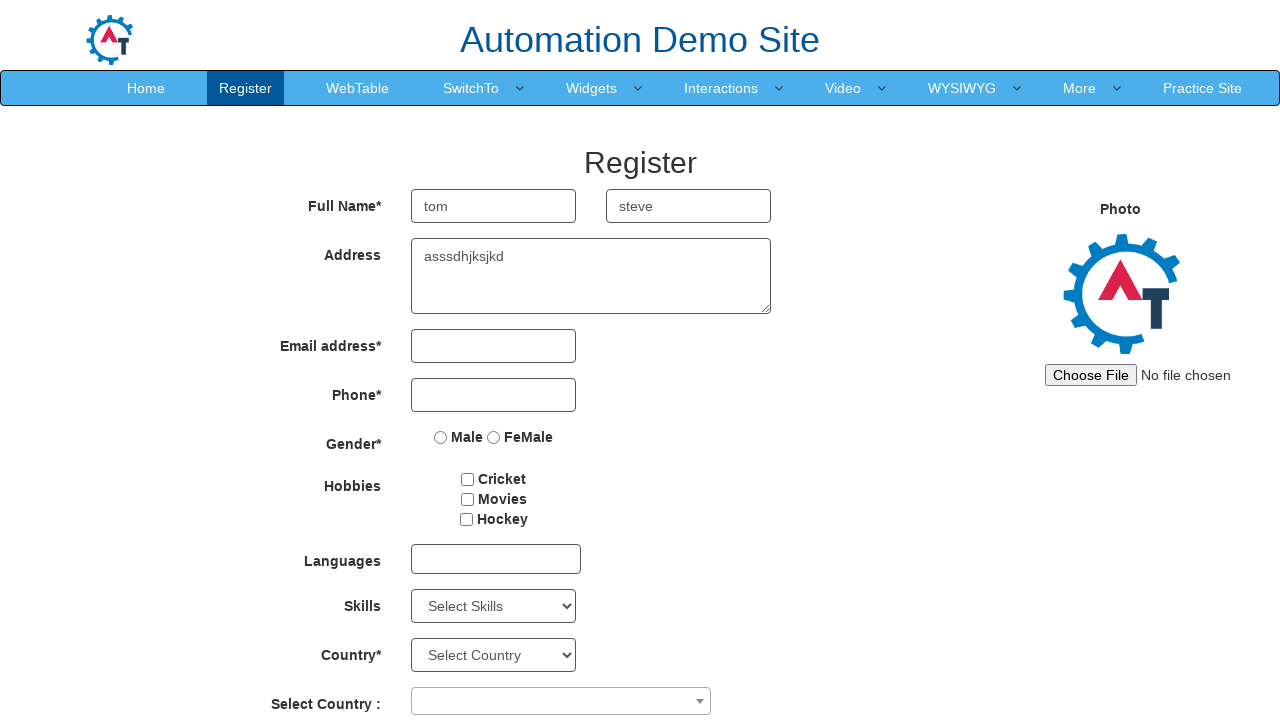

Selected Male gender radio button at (441, 437) on input[value='Male']
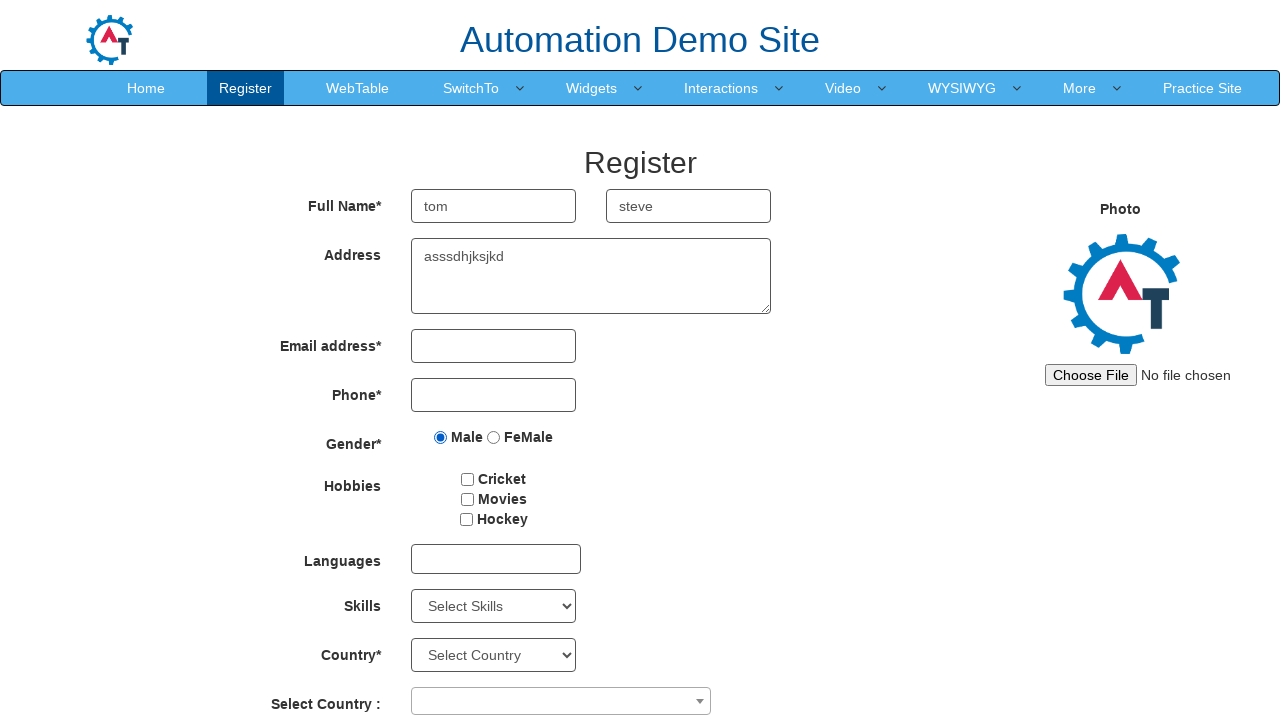

Checked the checkbox at (467, 499) on #checkbox2
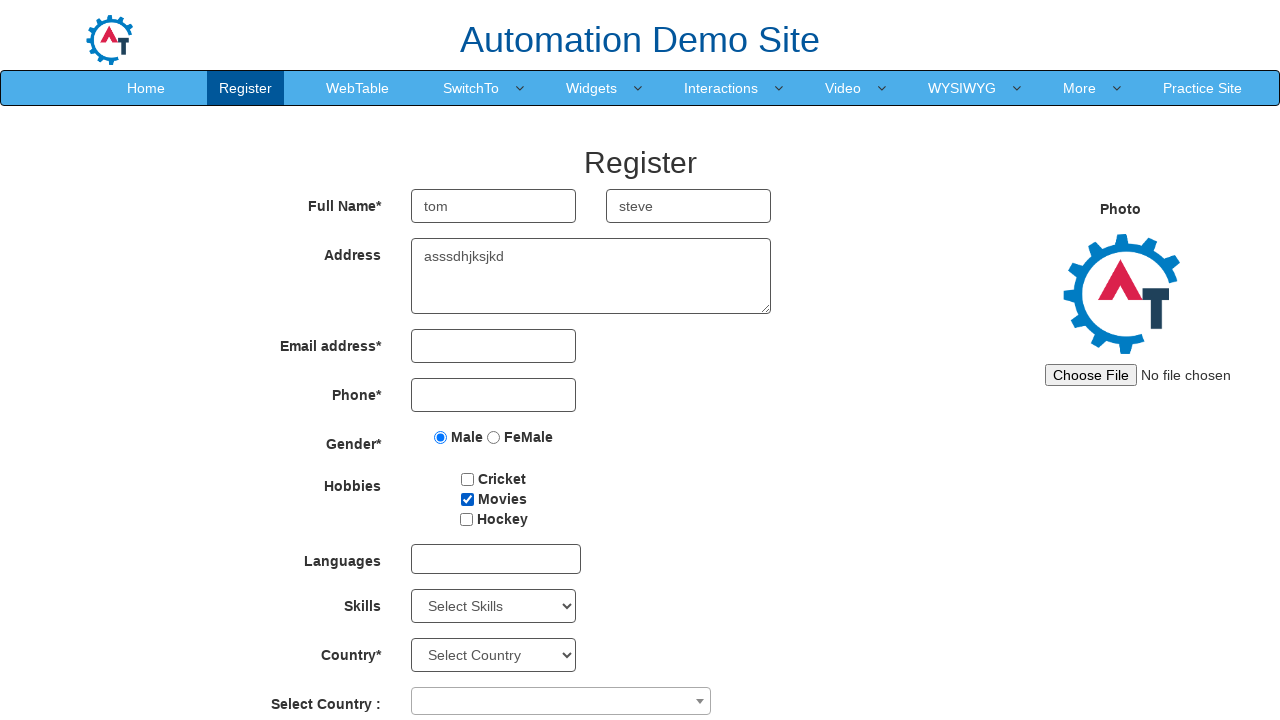

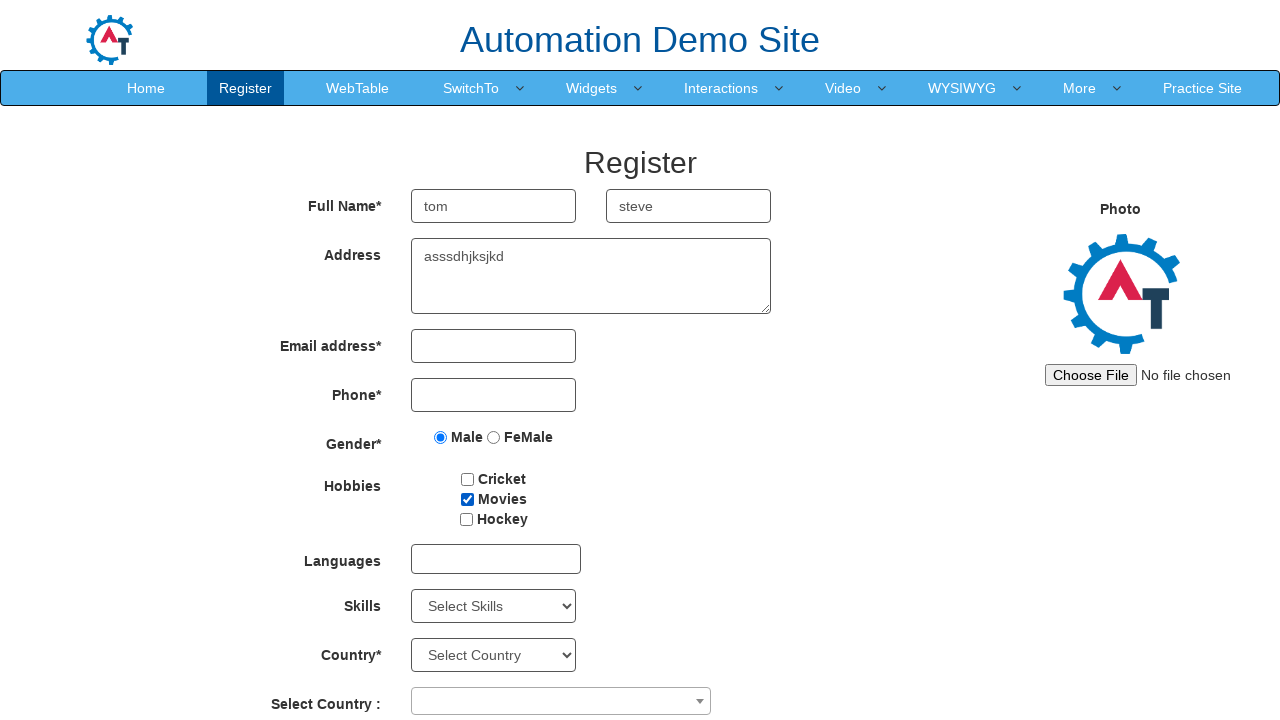